Tests basic browser navigation operations including forward, back, and refresh actions on a web page.

Starting URL: http://www.ultimateqa.com/automation

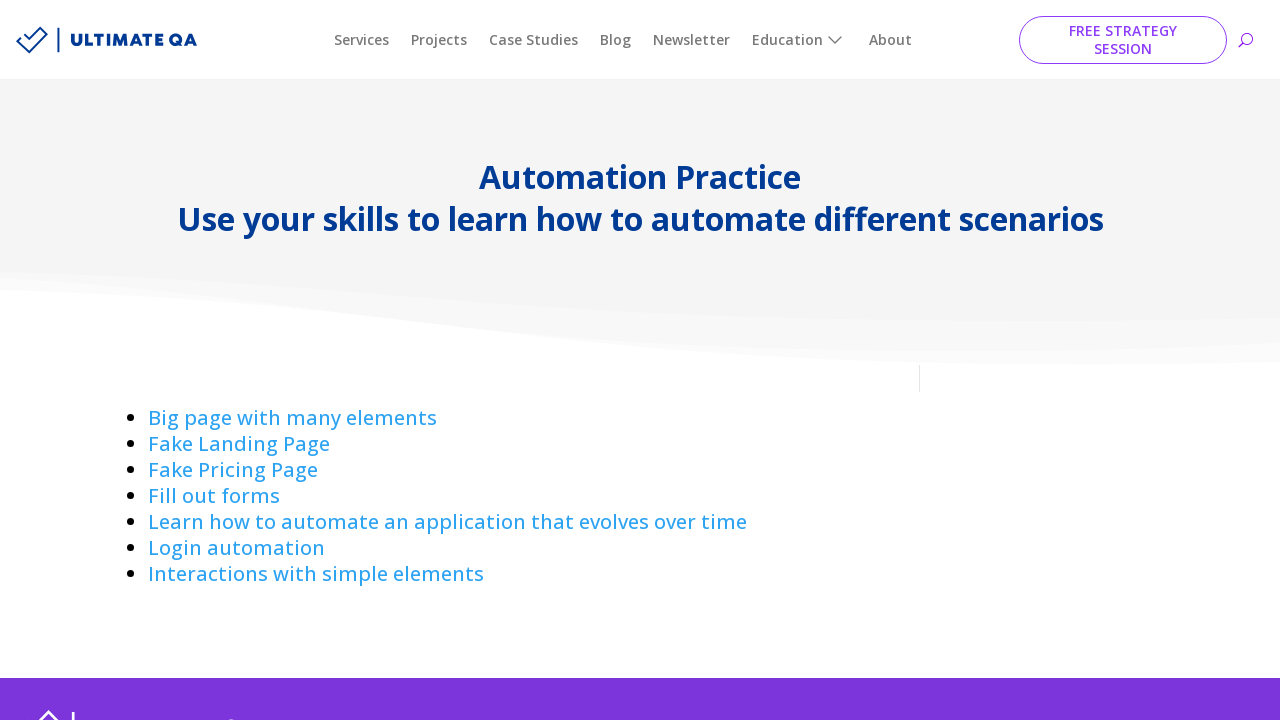

Navigated forward in browser history
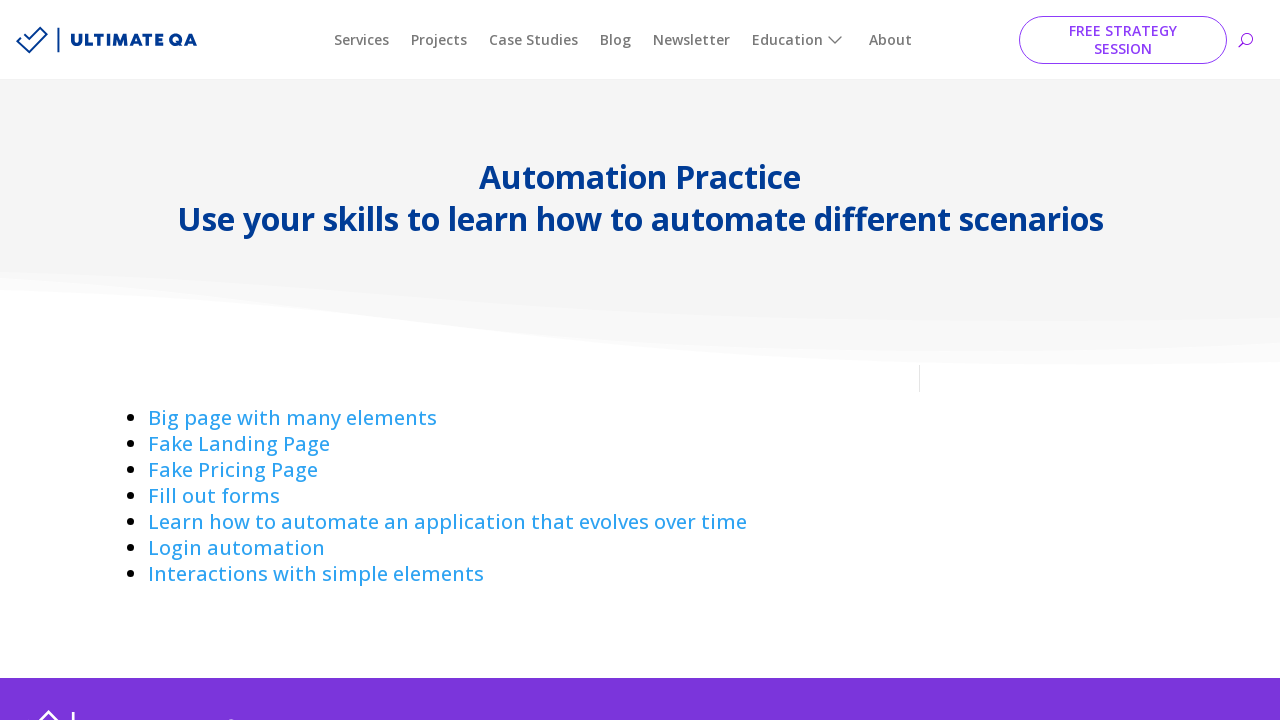

Navigated back in browser history
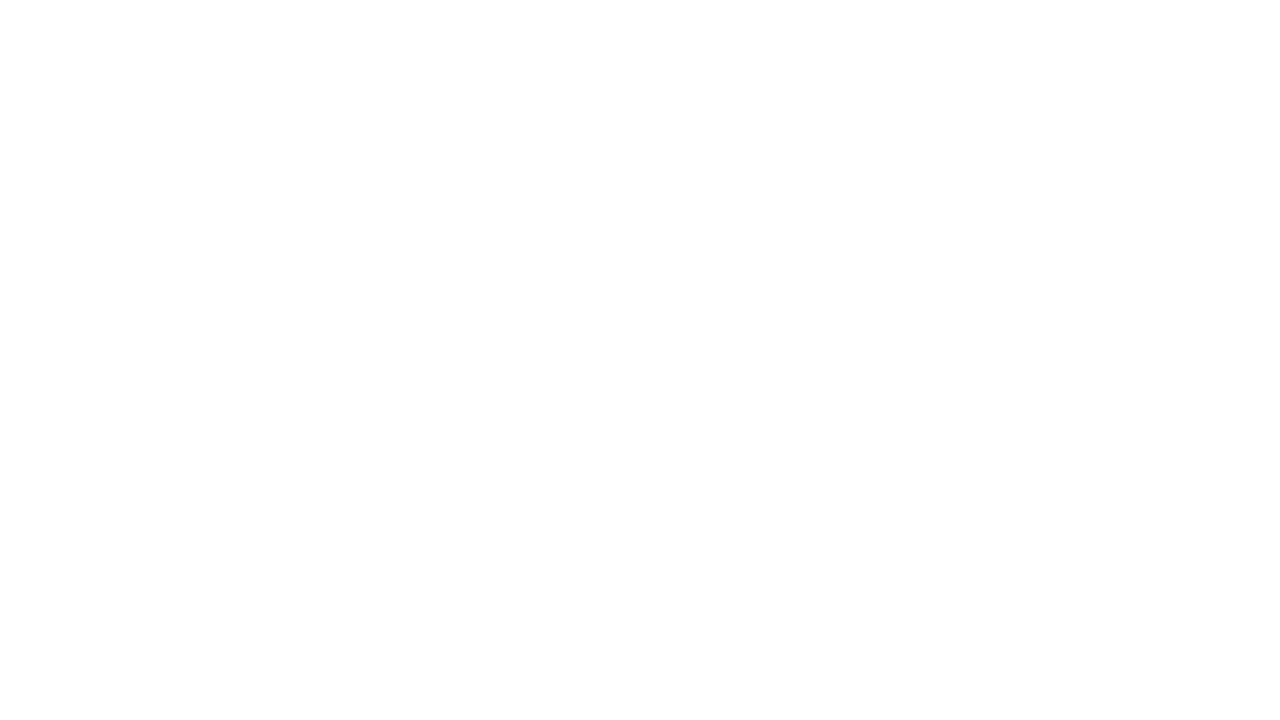

Reloaded the current page
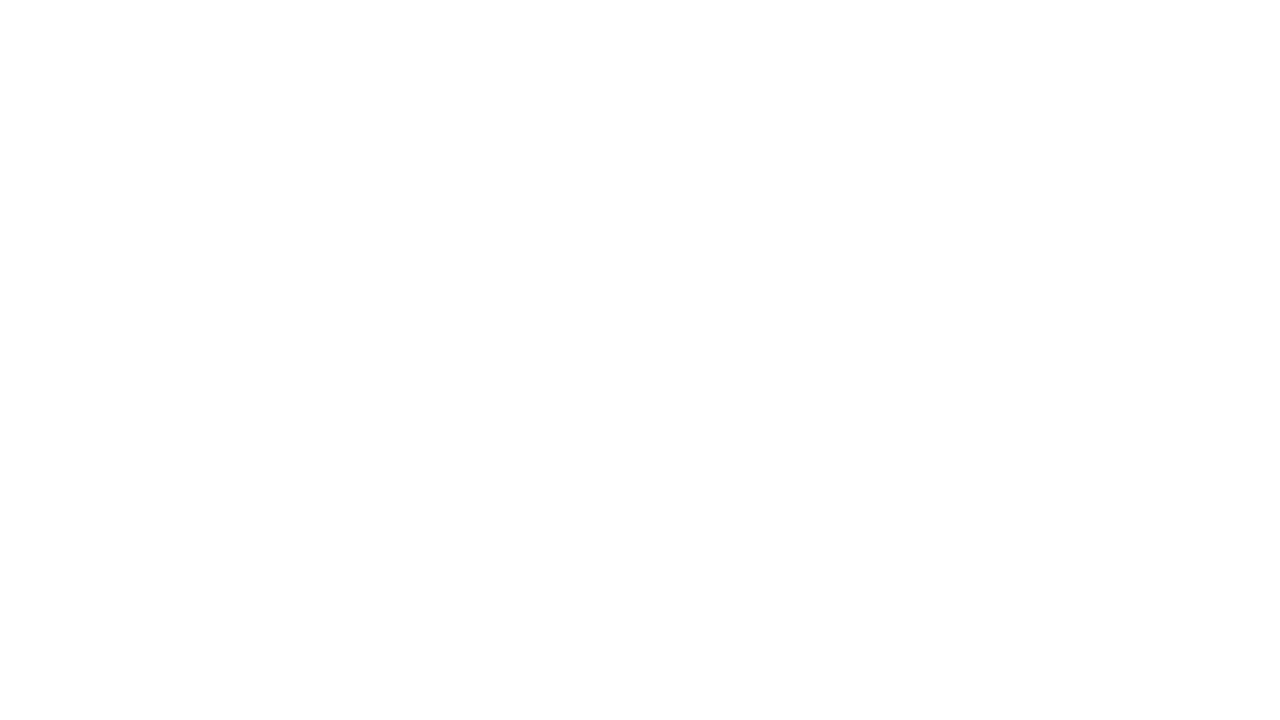

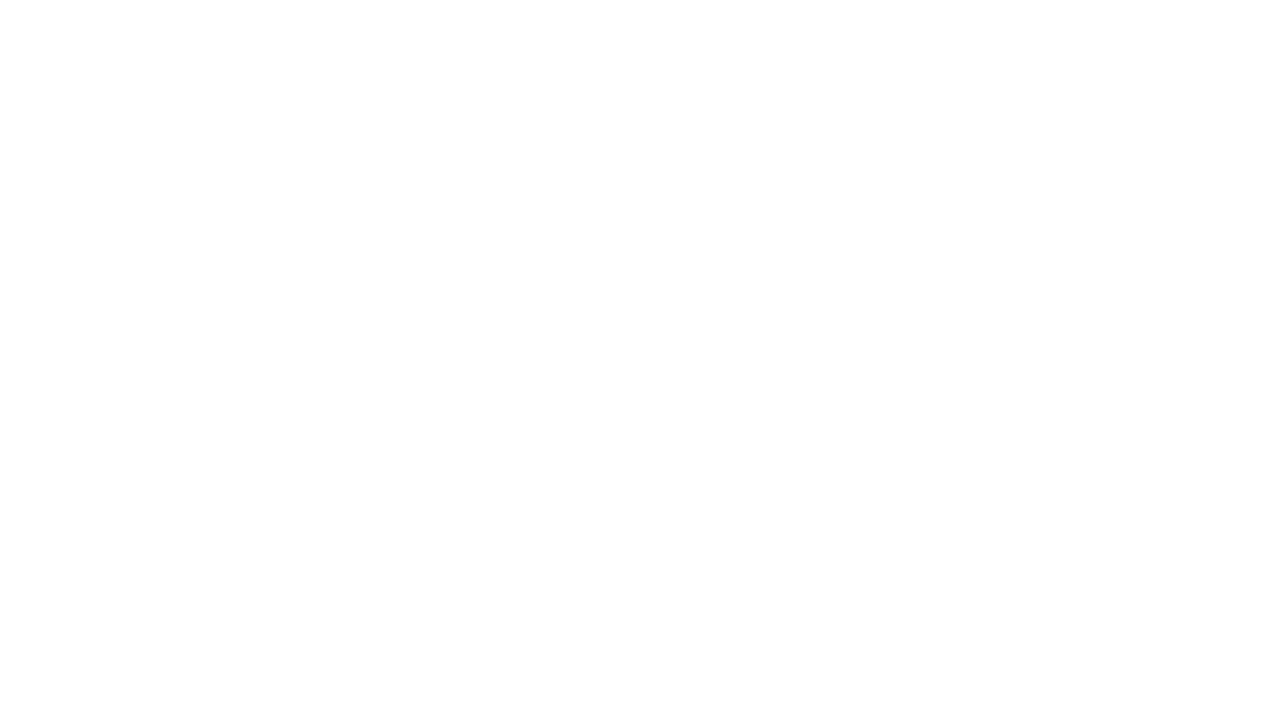